Tests toggling AI mode on a market analysis page and verifies that suggestion chips update appropriately when AI mode is enabled.

Starting URL: https://framework-dqphg3vnn-jacob-durrahs-projects.vercel.app/market-analysis.html

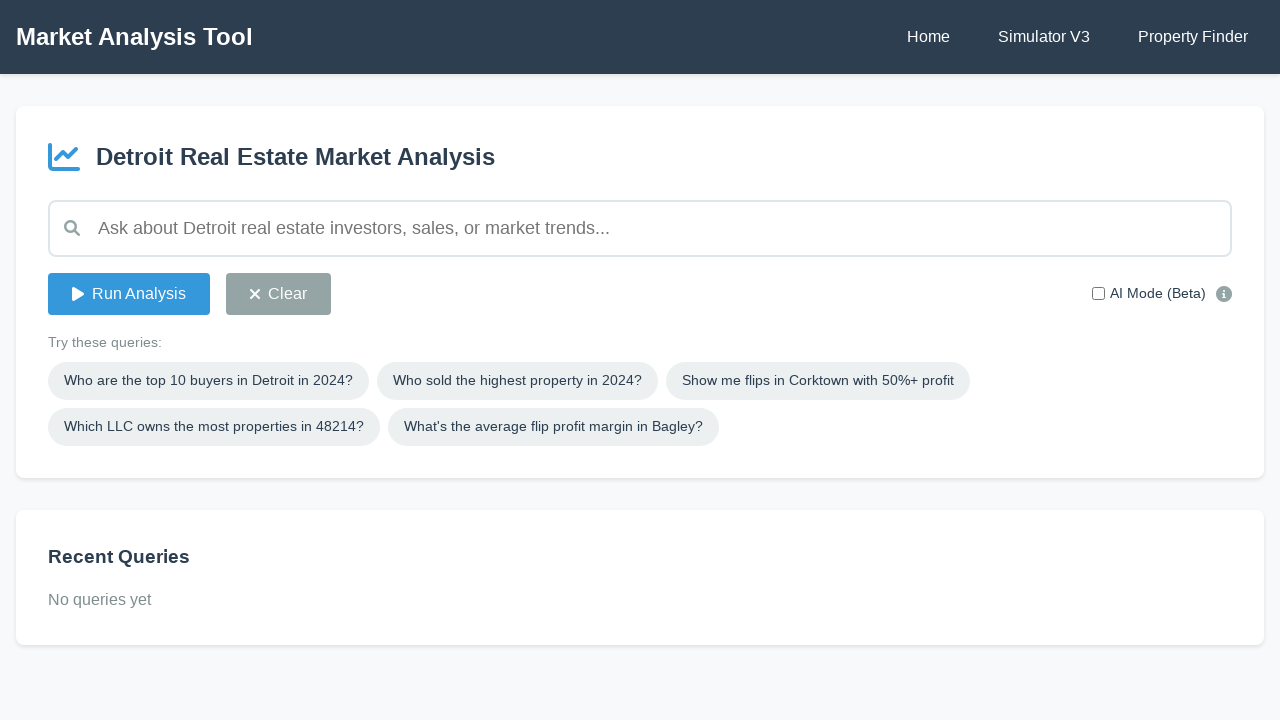

Market analysis page loaded and query input field is visible
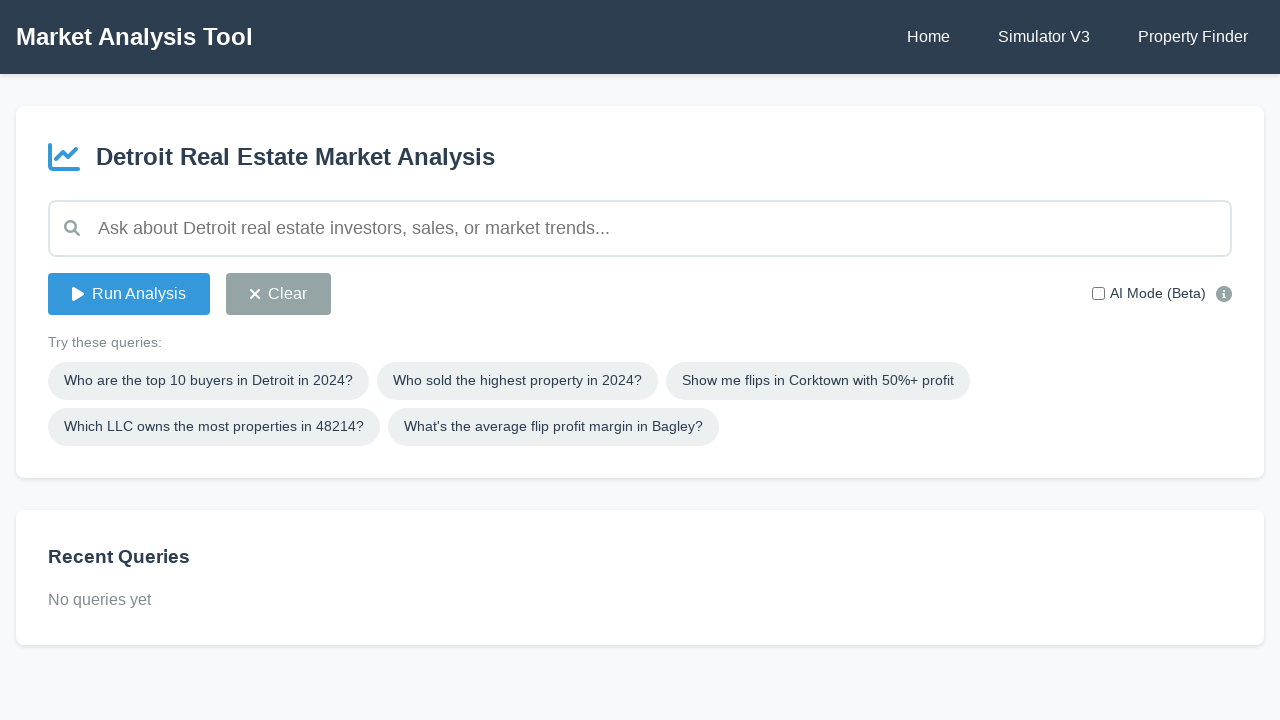

Located AI mode toggle element
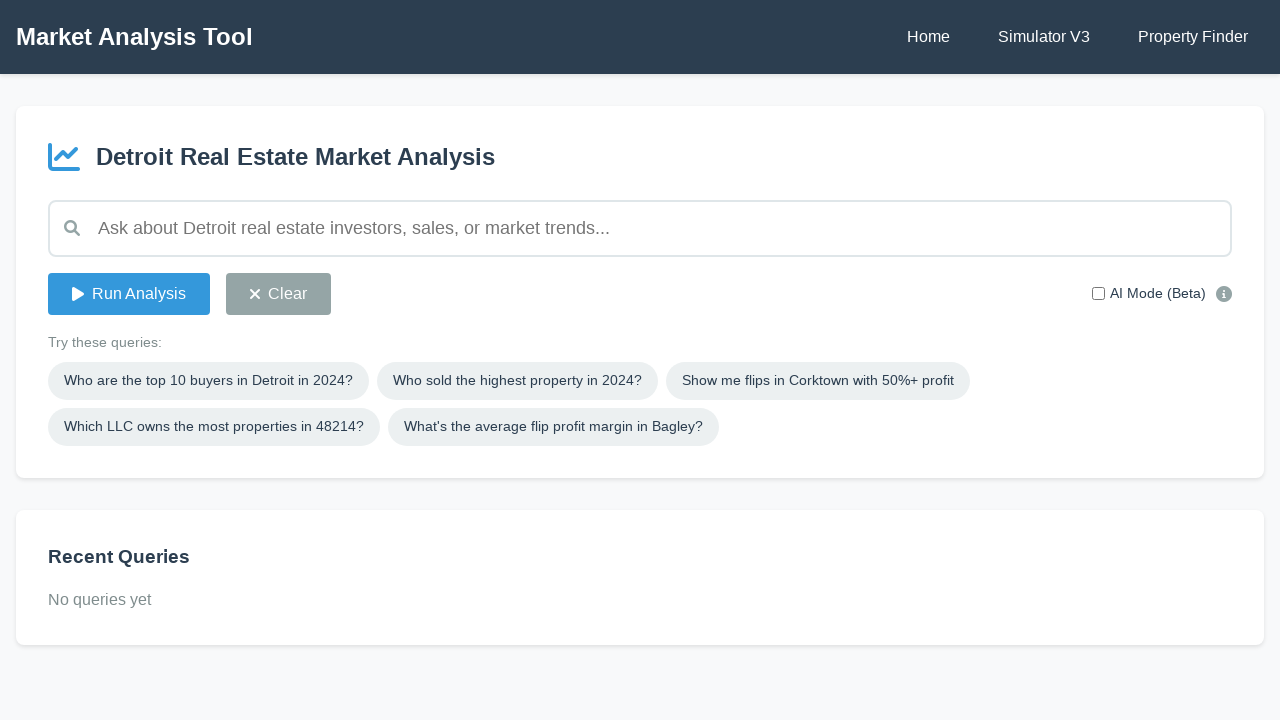

Initial pattern-based suggestion chips are visible
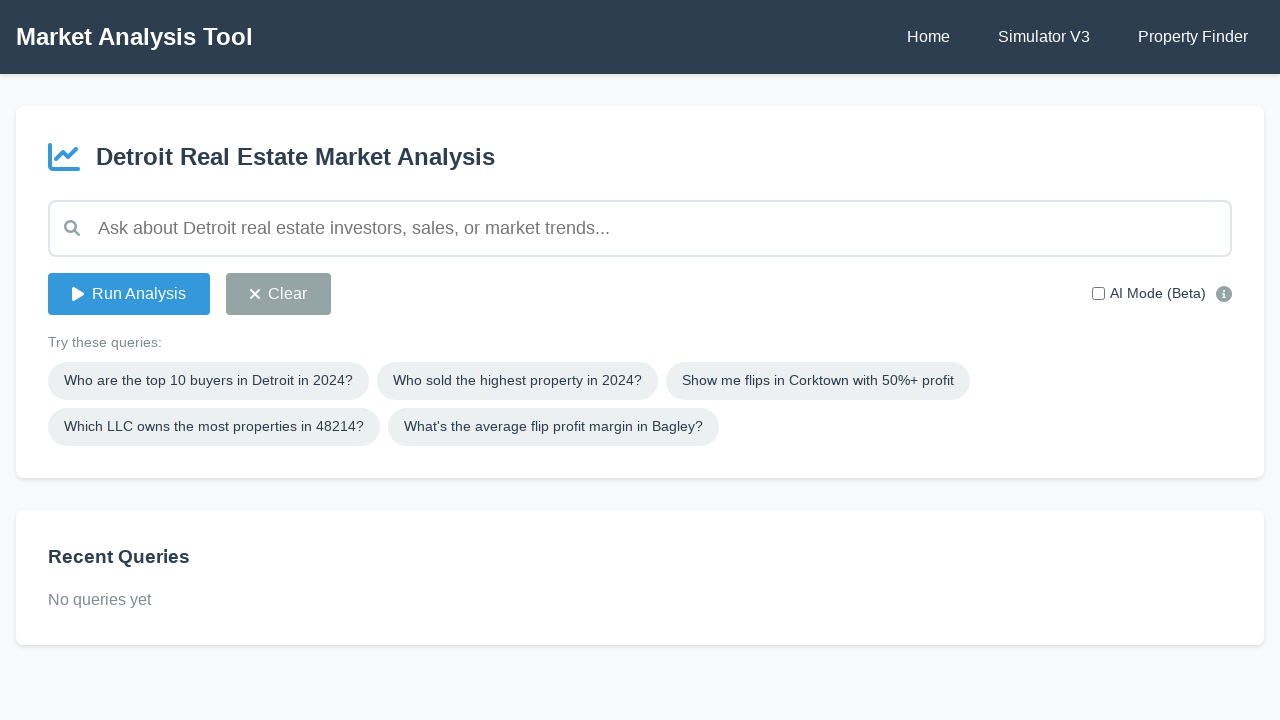

Clicked AI mode toggle to enable AI suggestions at (1098, 294) on #aiModeToggle
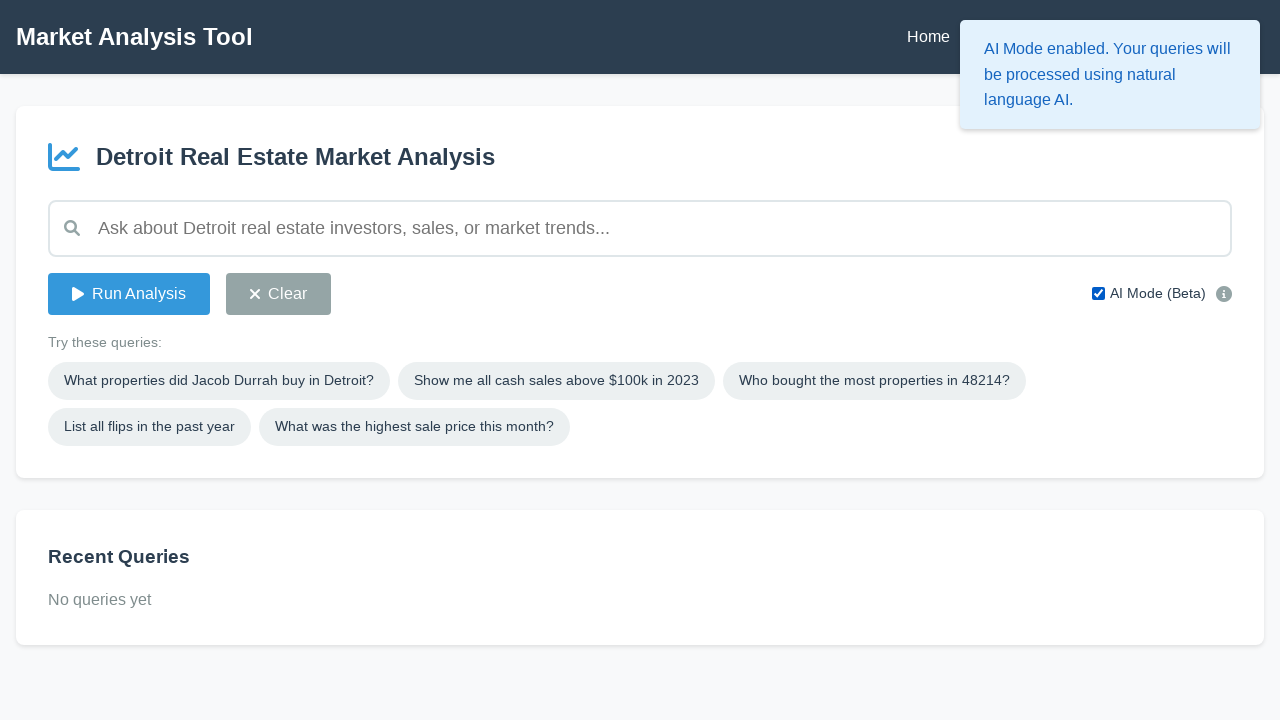

Waited for suggestions to update after AI mode was enabled
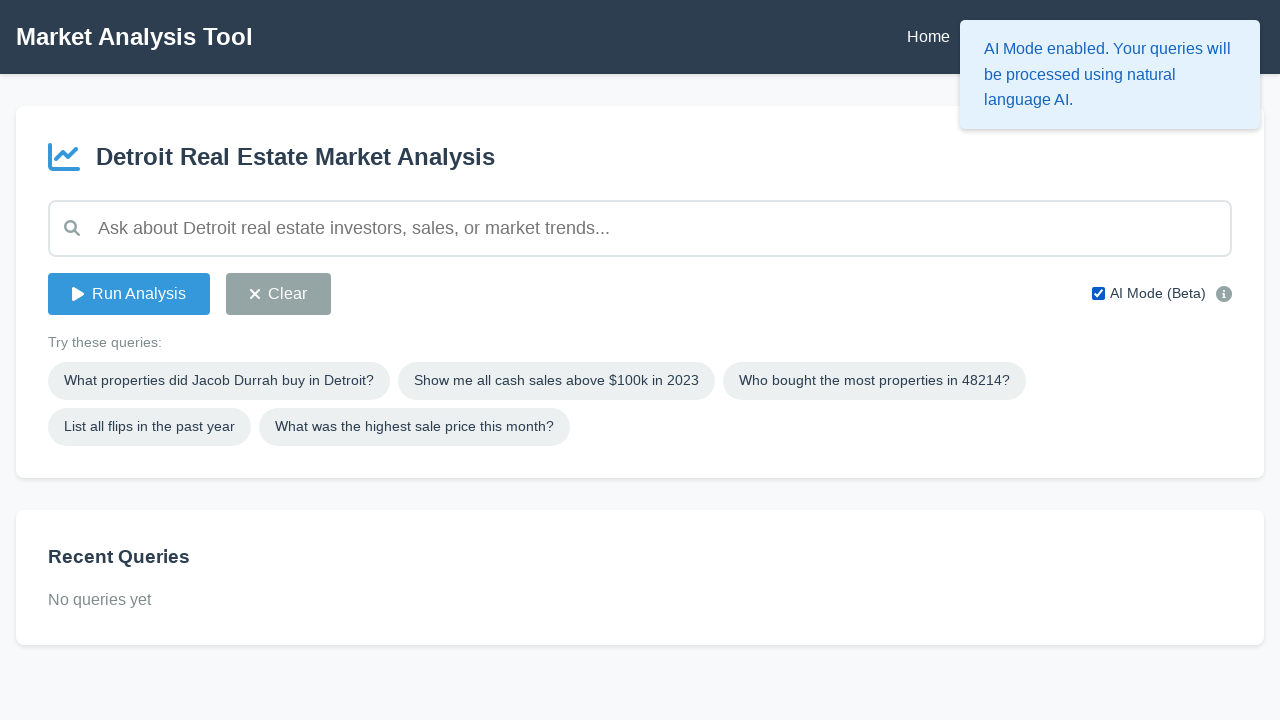

AI-powered suggestion chips are now visible and have updated appropriately
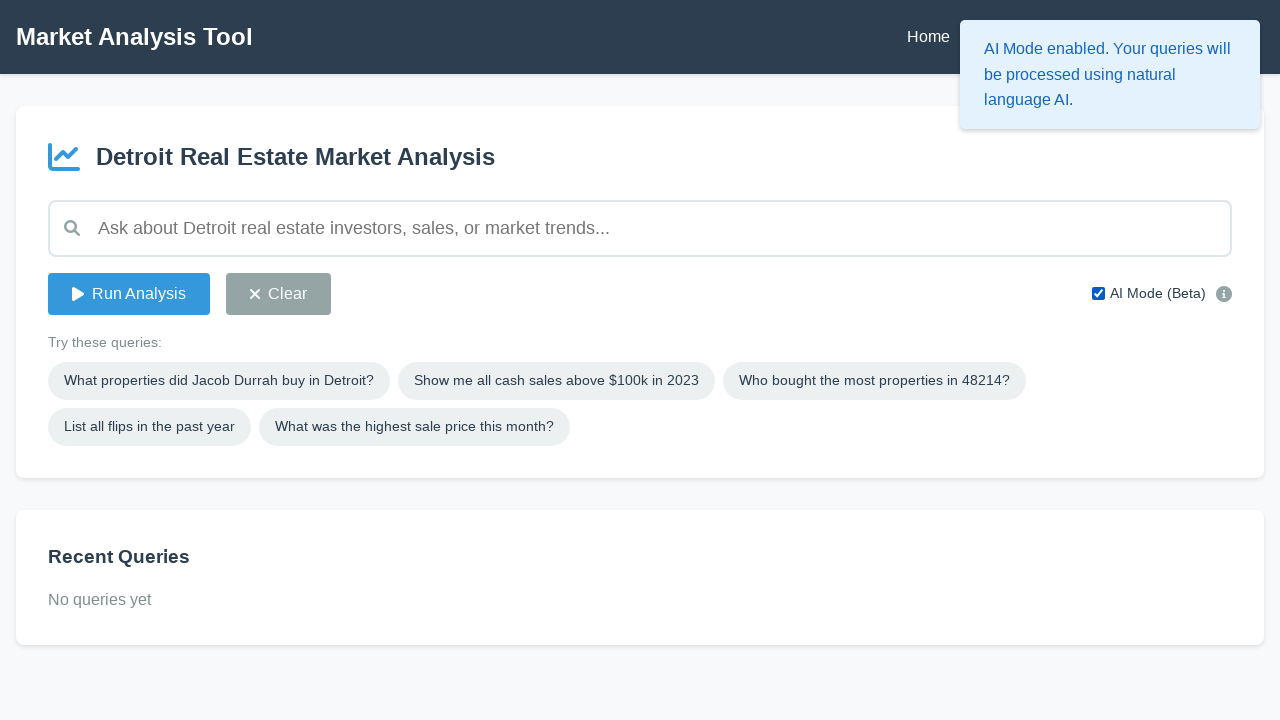

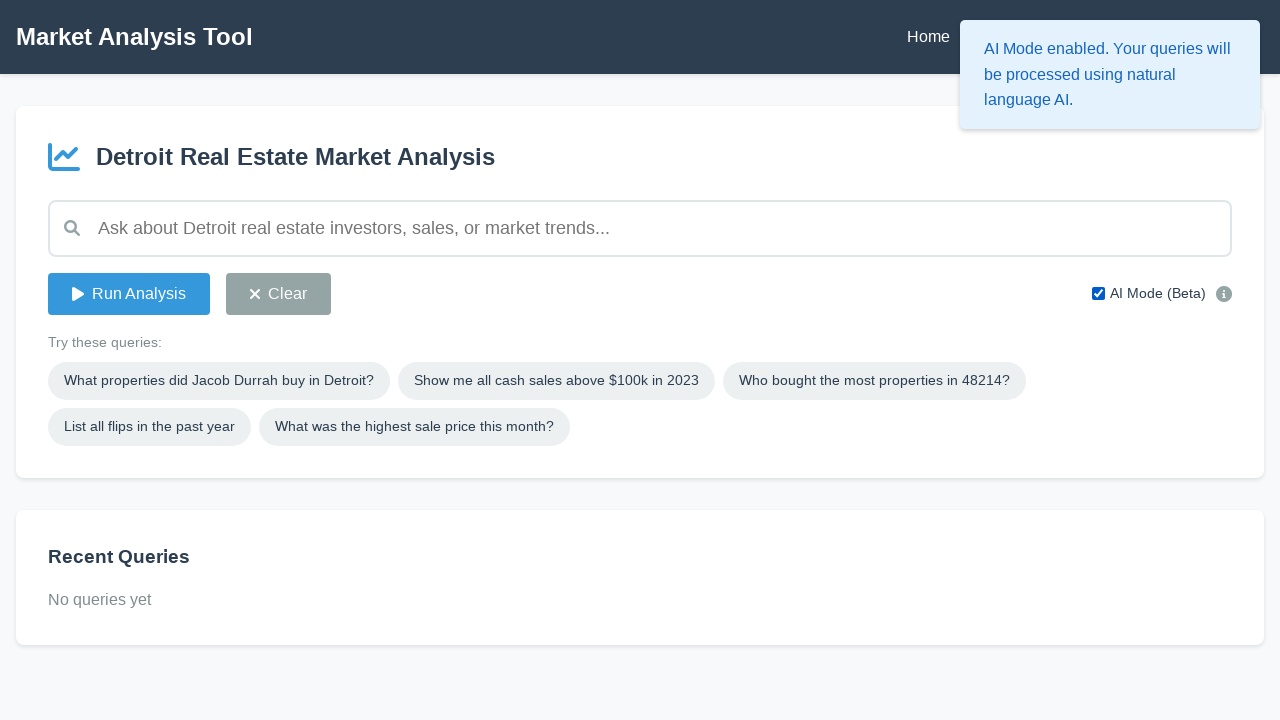